Tests various JavaScript alert types on a demo page including simple alerts, timed alerts, and confirmation dialogs by clicking buttons and accepting/dismissing the alerts

Starting URL: https://demoqa.com/alerts

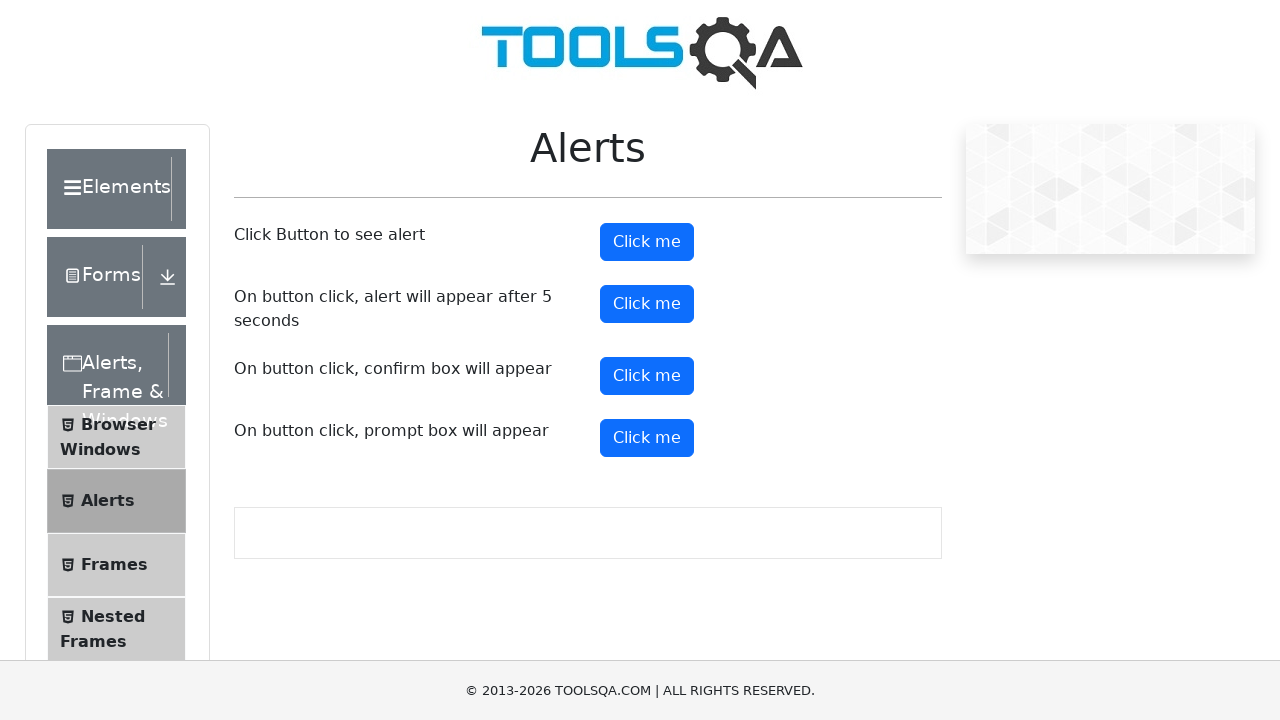

Clicked alert button to trigger simple alert at (647, 242) on #alertButton
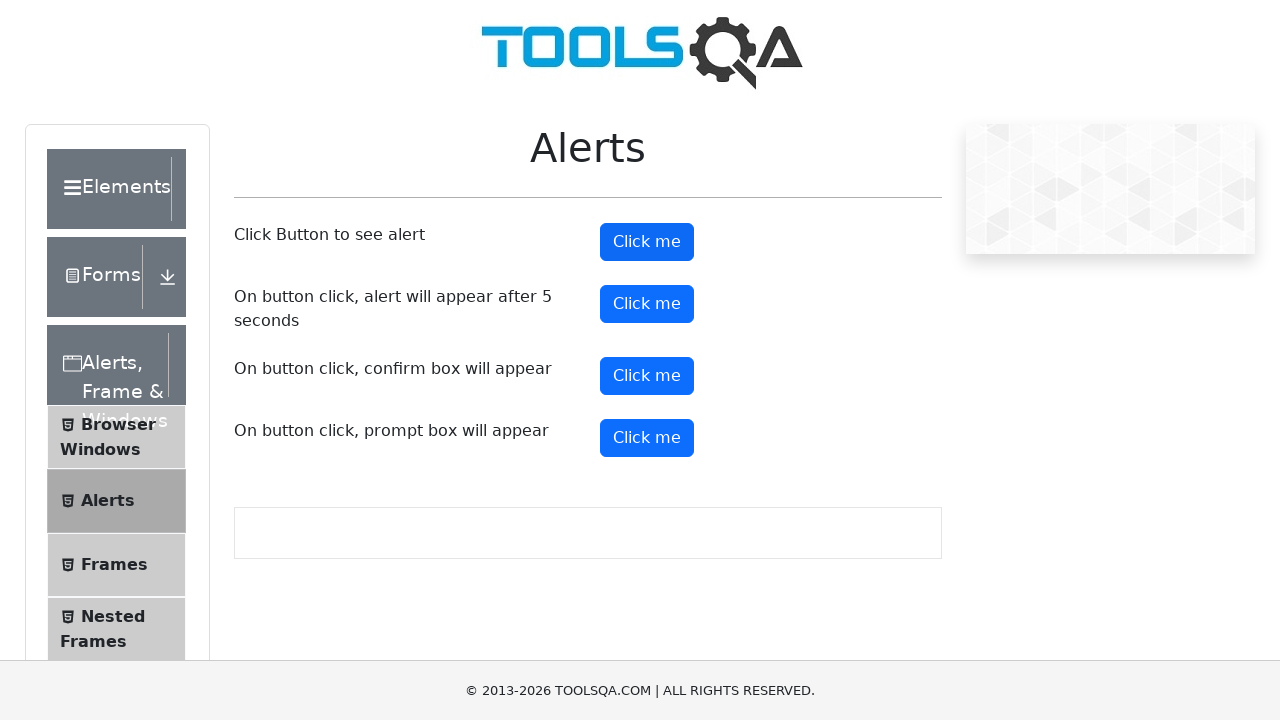

Set up dialog handler to accept alert
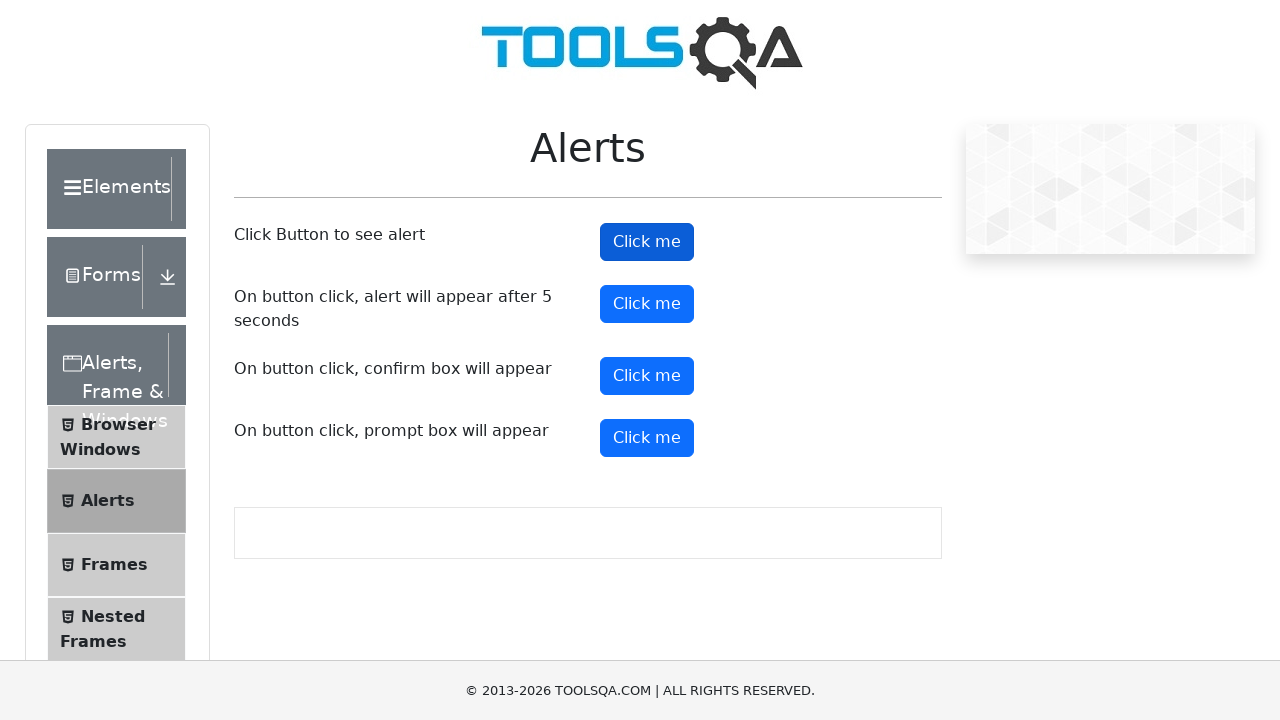

Waited for simple alert to be accepted
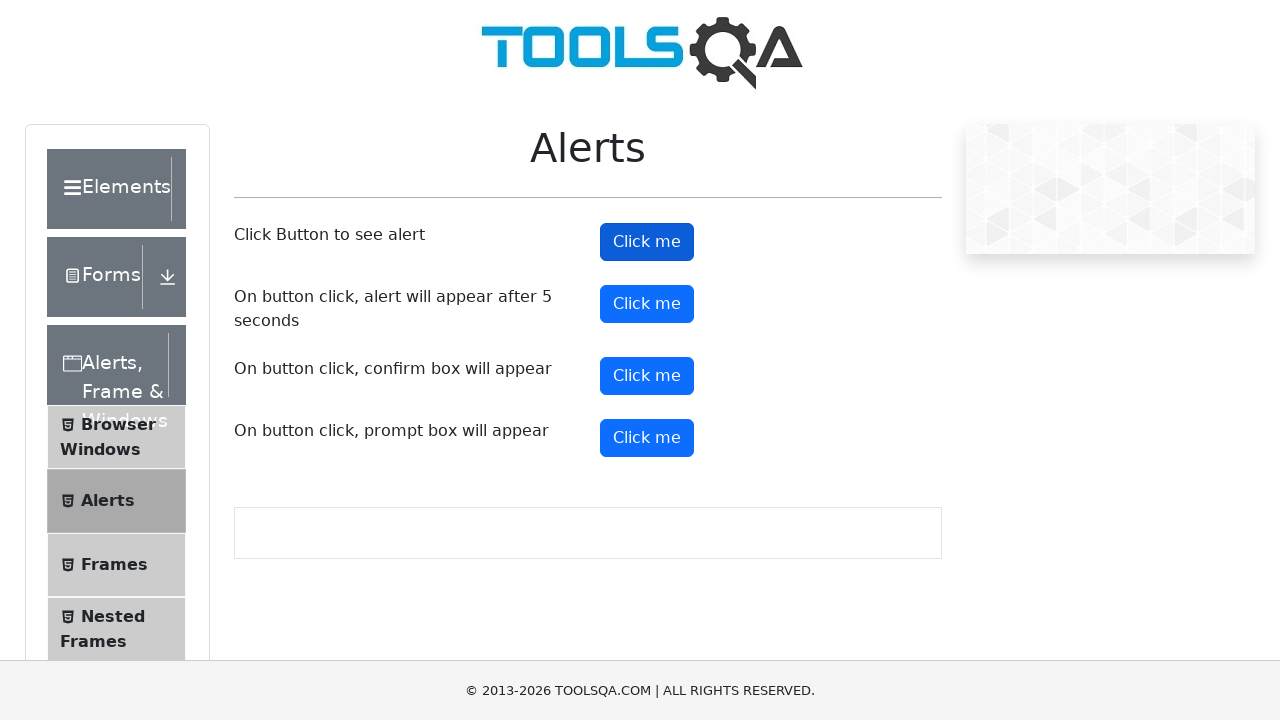

Clicked timer alert button to trigger timed alert at (647, 304) on #timerAlertButton
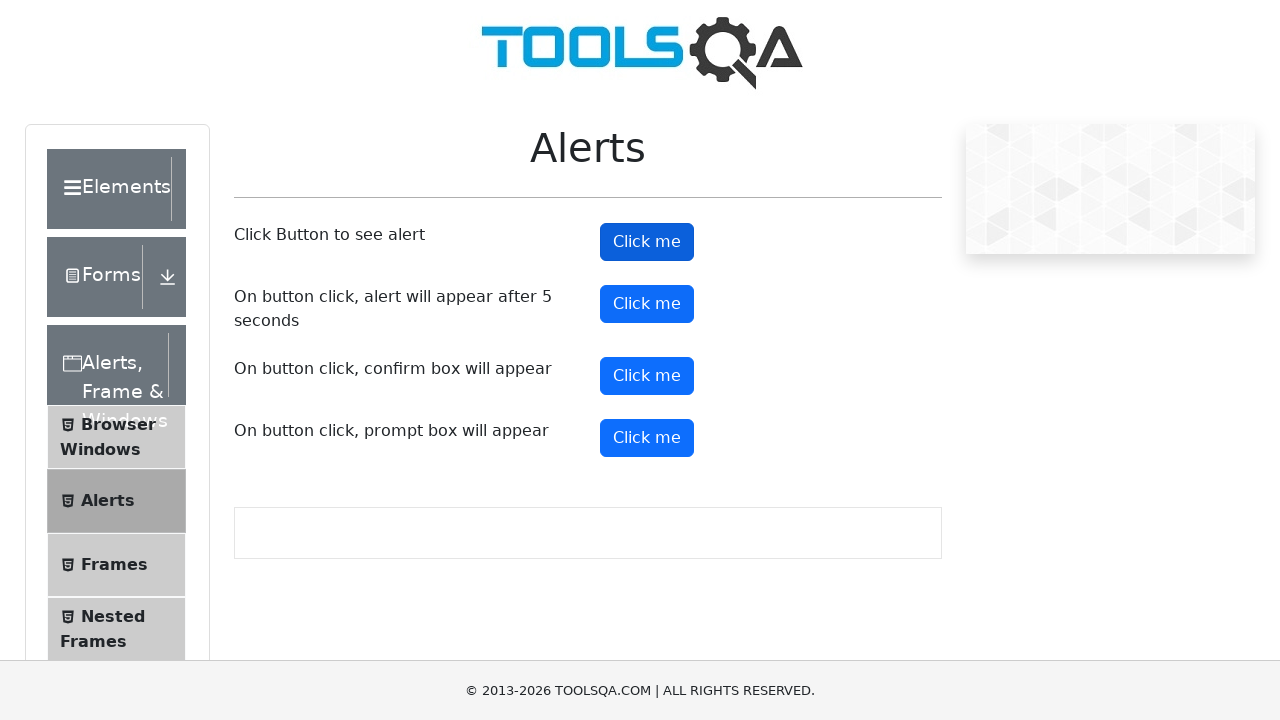

Waited for timed alert to appear and be handled
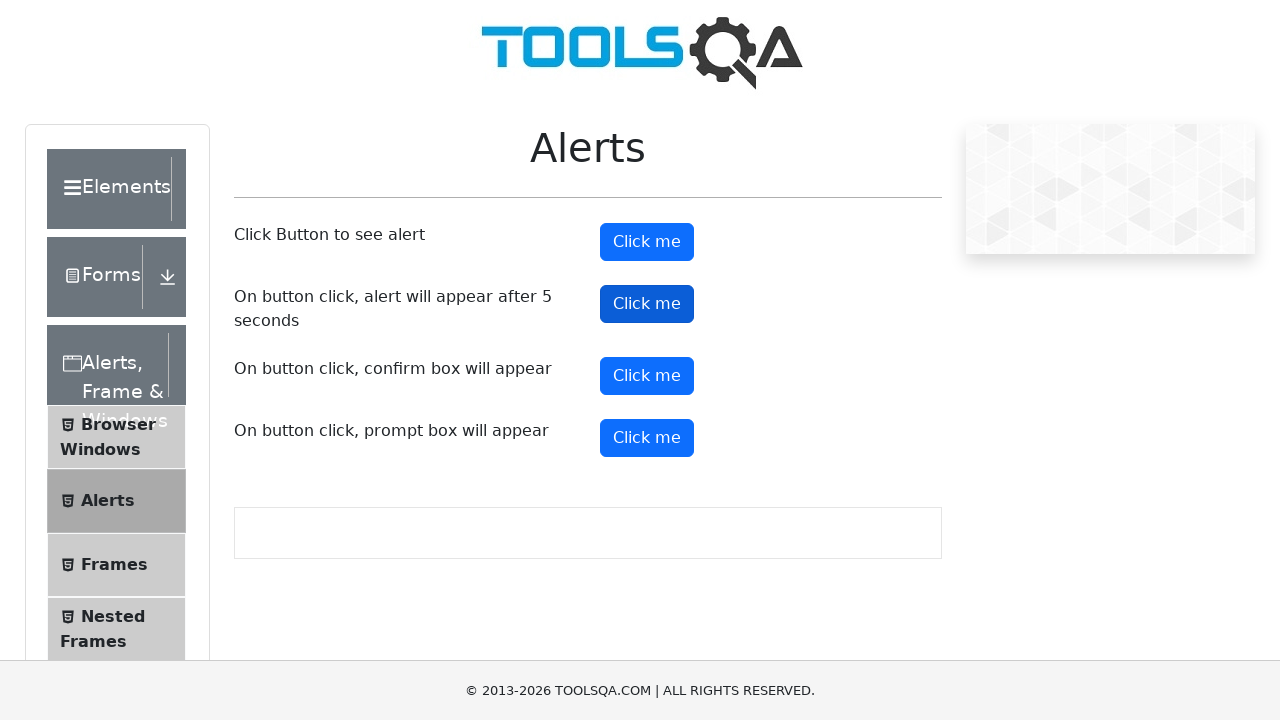

Set up dialog handler to dismiss confirmation dialog
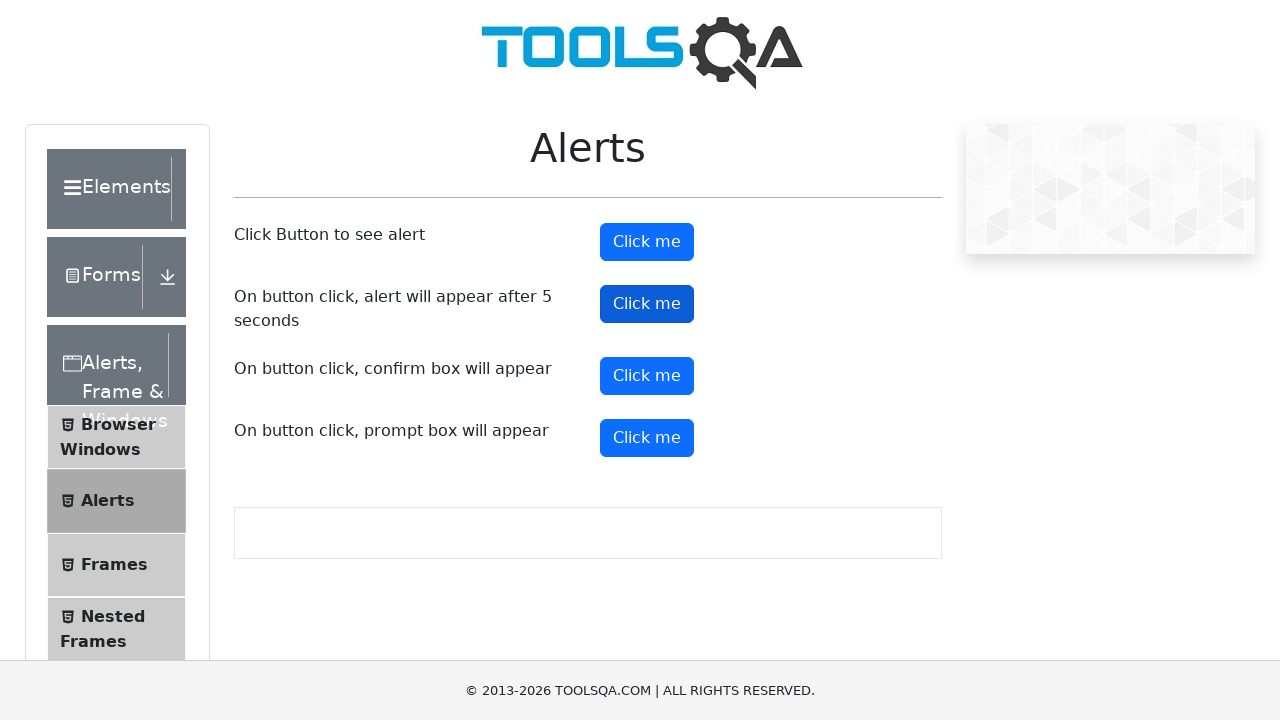

Clicked confirm button to trigger confirmation dialog at (647, 376) on #confirmButton
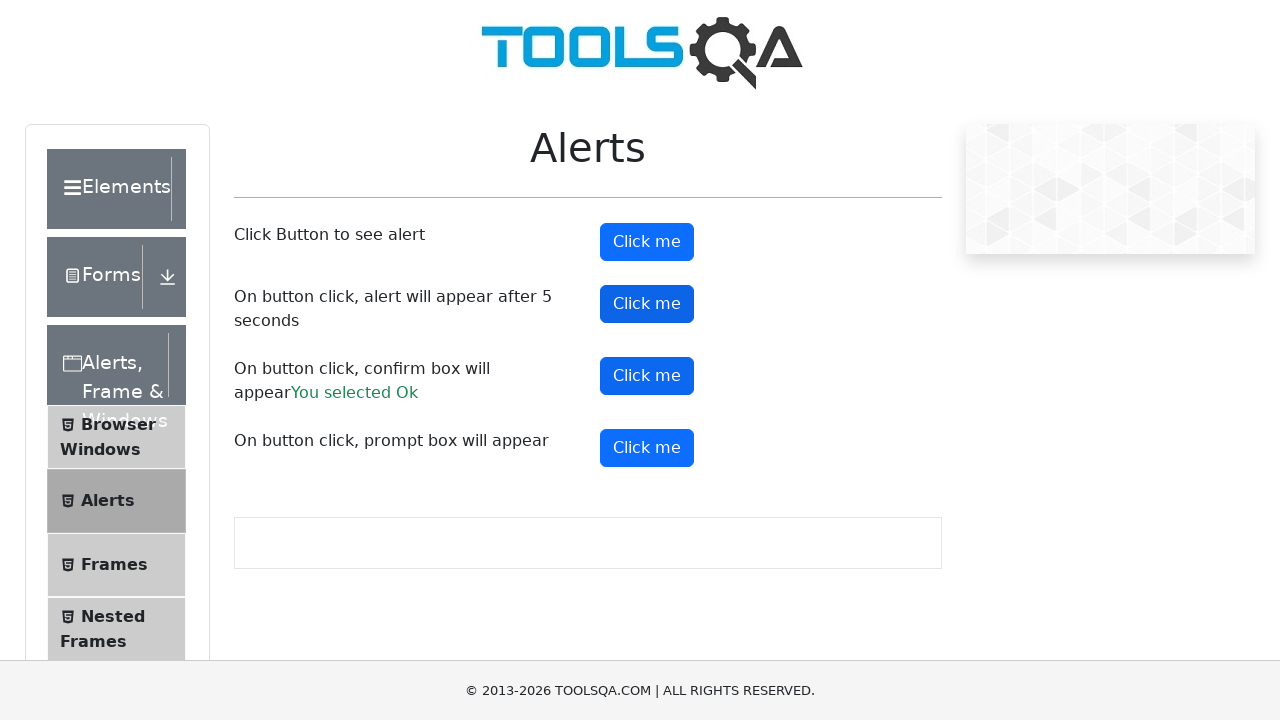

Waited for confirmation dialog to be dismissed
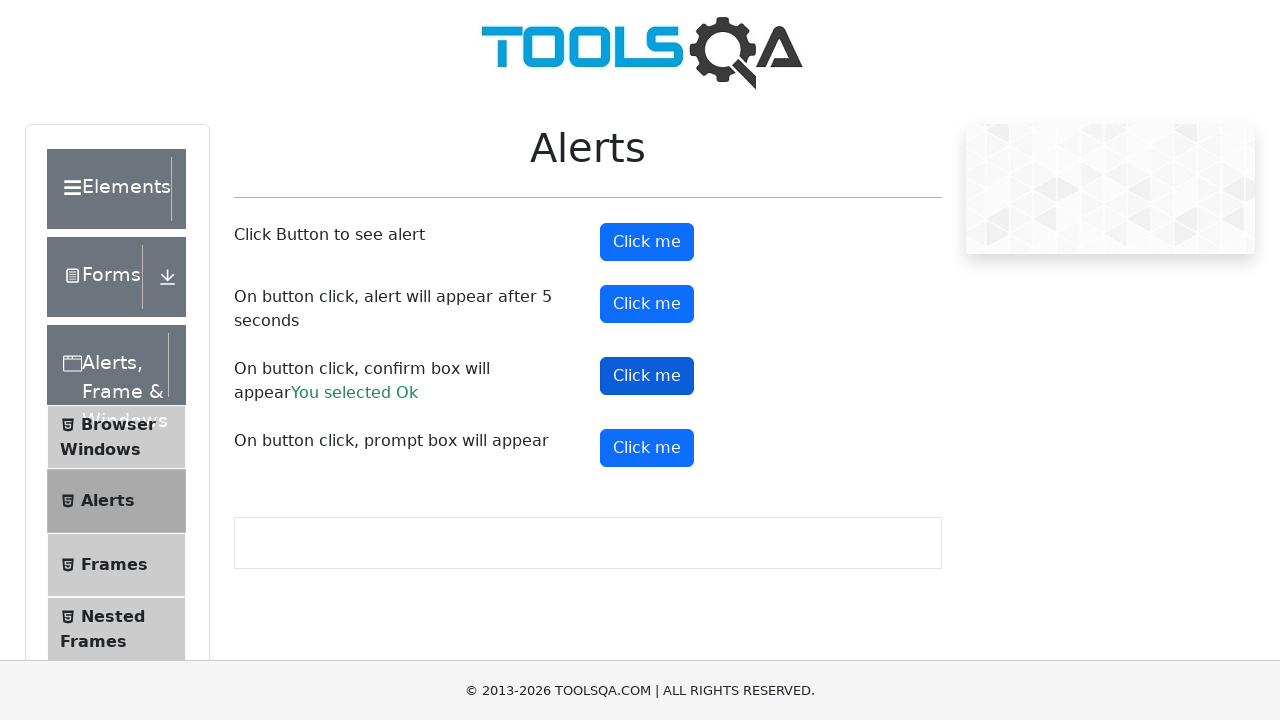

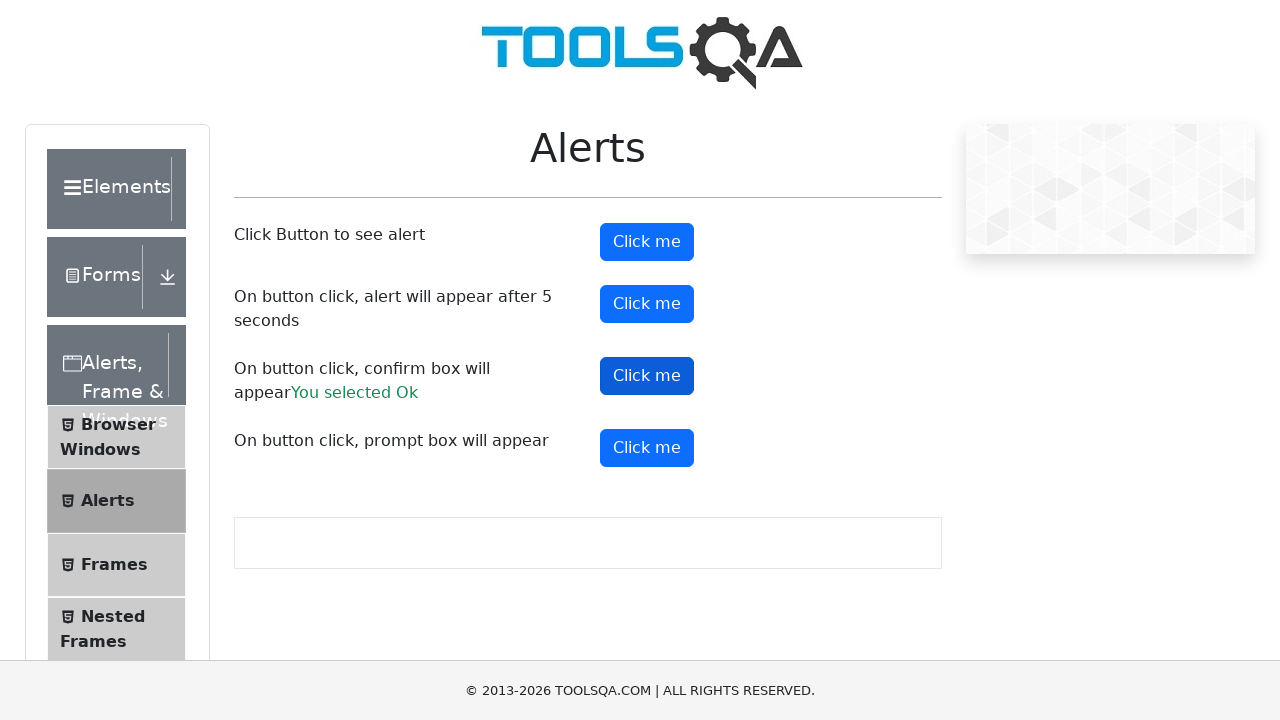